Navigates to NextBaseCRM login page and verifies that the "Log In" button is present with the correct text value

Starting URL: https://login1.nextbasecrm.com/

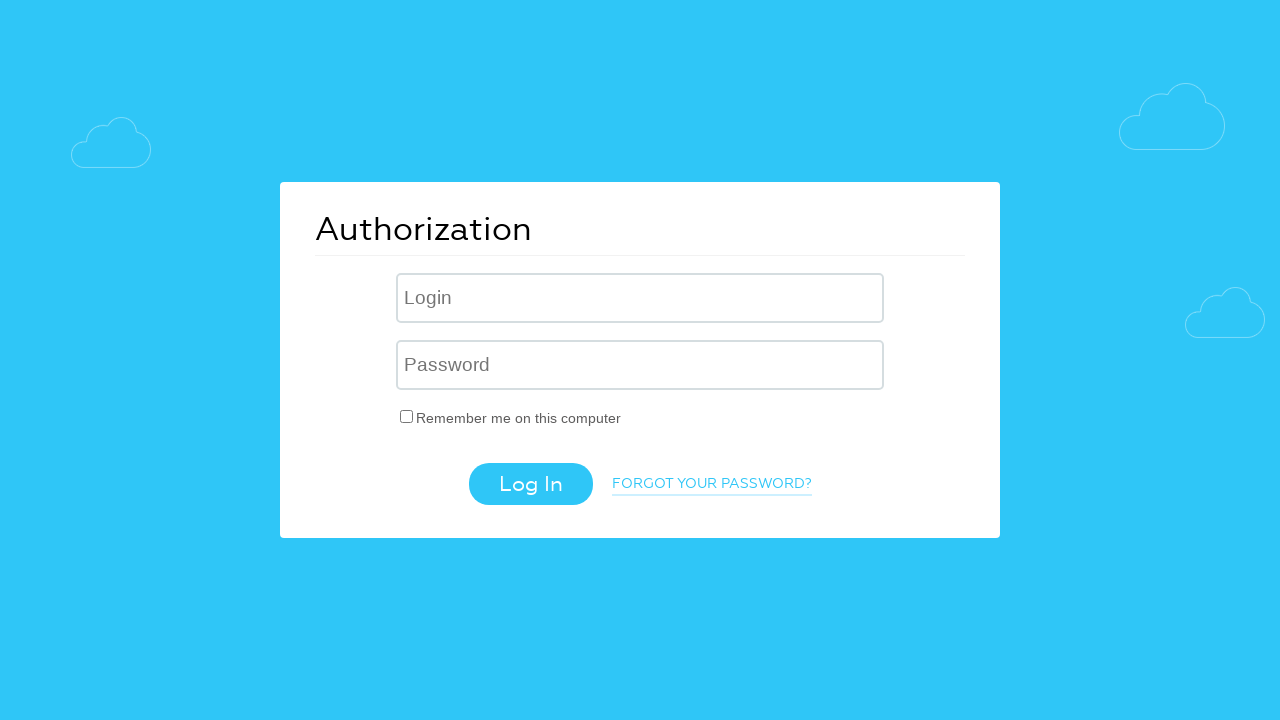

Log In button located and waited for visibility
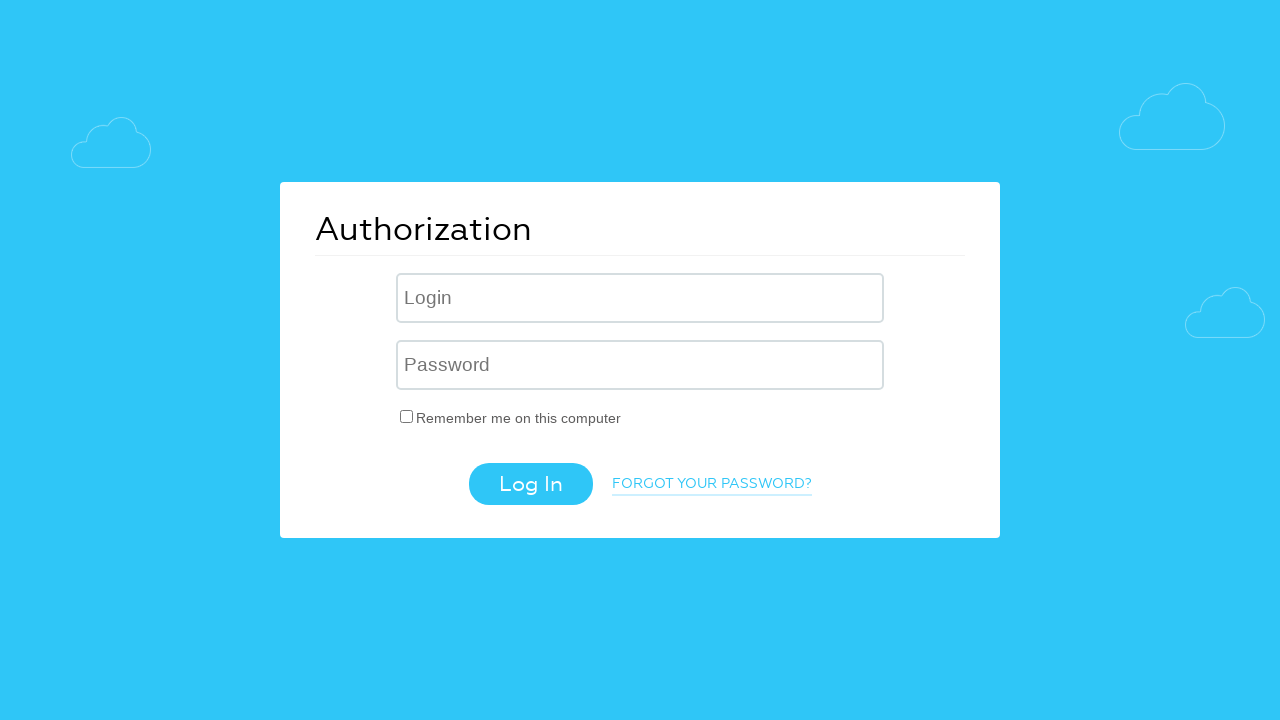

Verified Log In button has correct 'value' attribute text
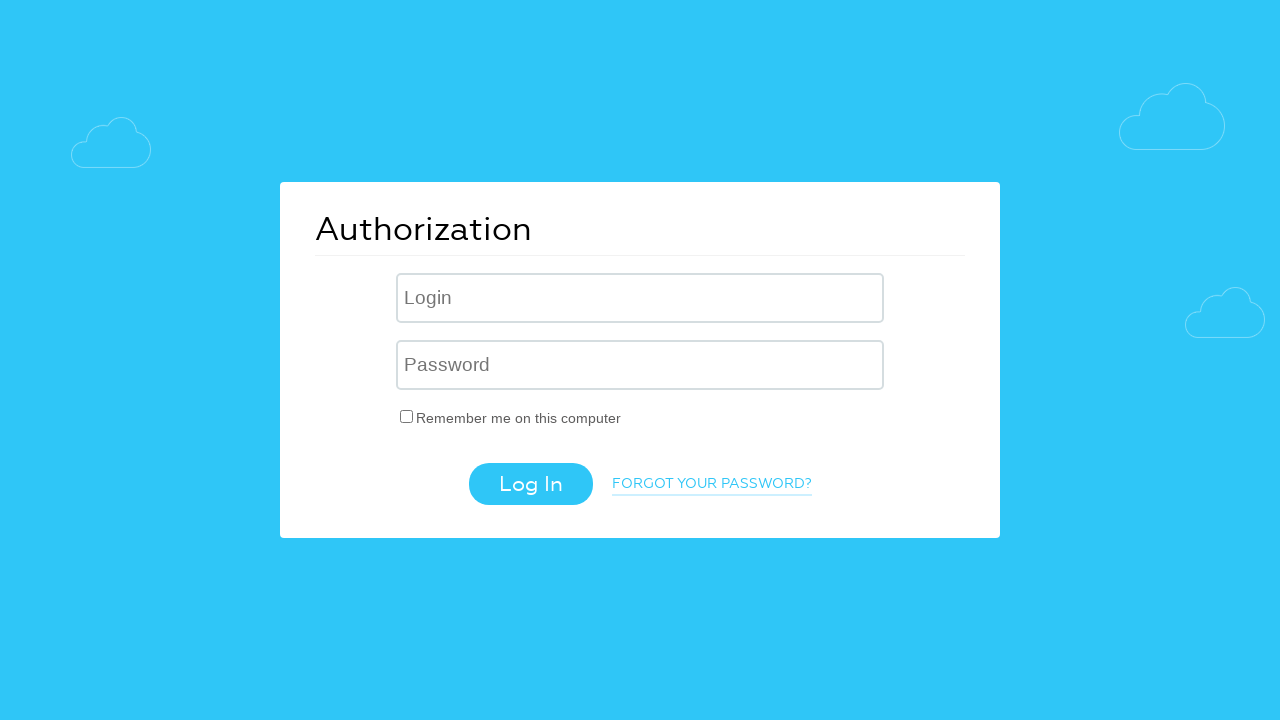

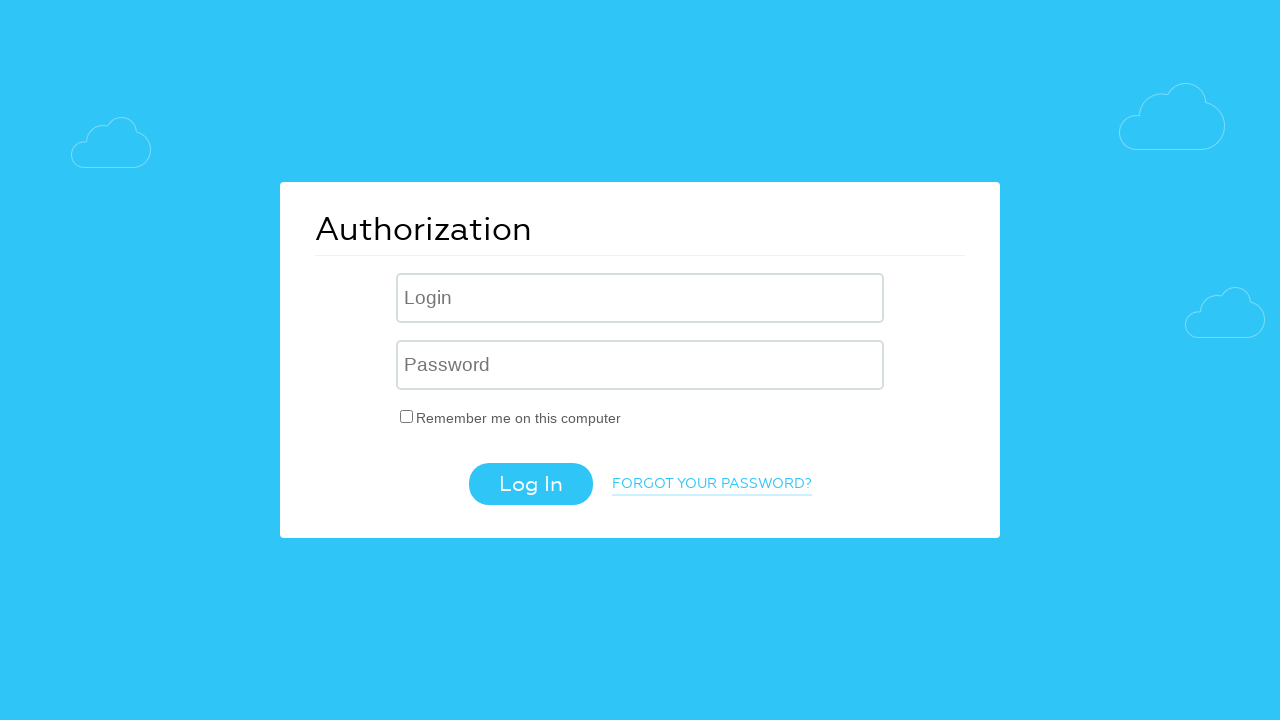